Tests adding multiple items with increment and decrement functionality, verifying quantities and final cart count of 3 items.

Starting URL: https://rahulshettyacademy.com/seleniumPractise/#/

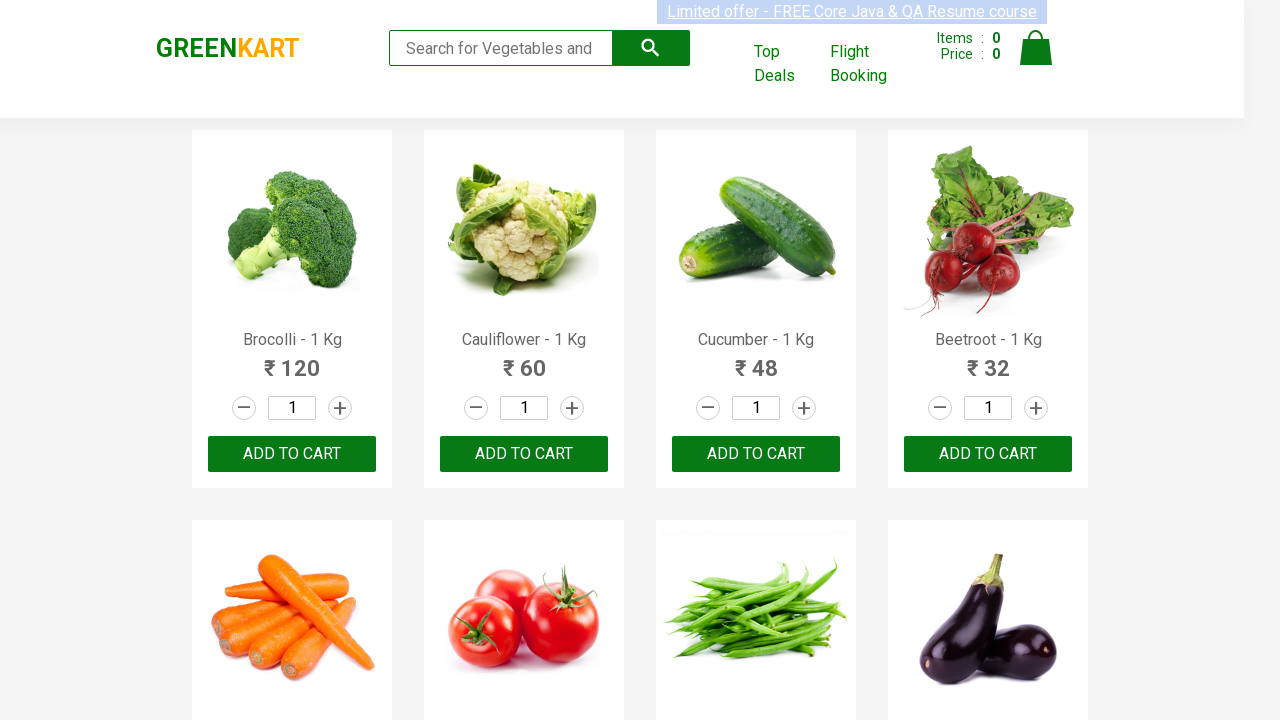

Clicked increment button for first item at (572, 360) on a.increment >> nth=5
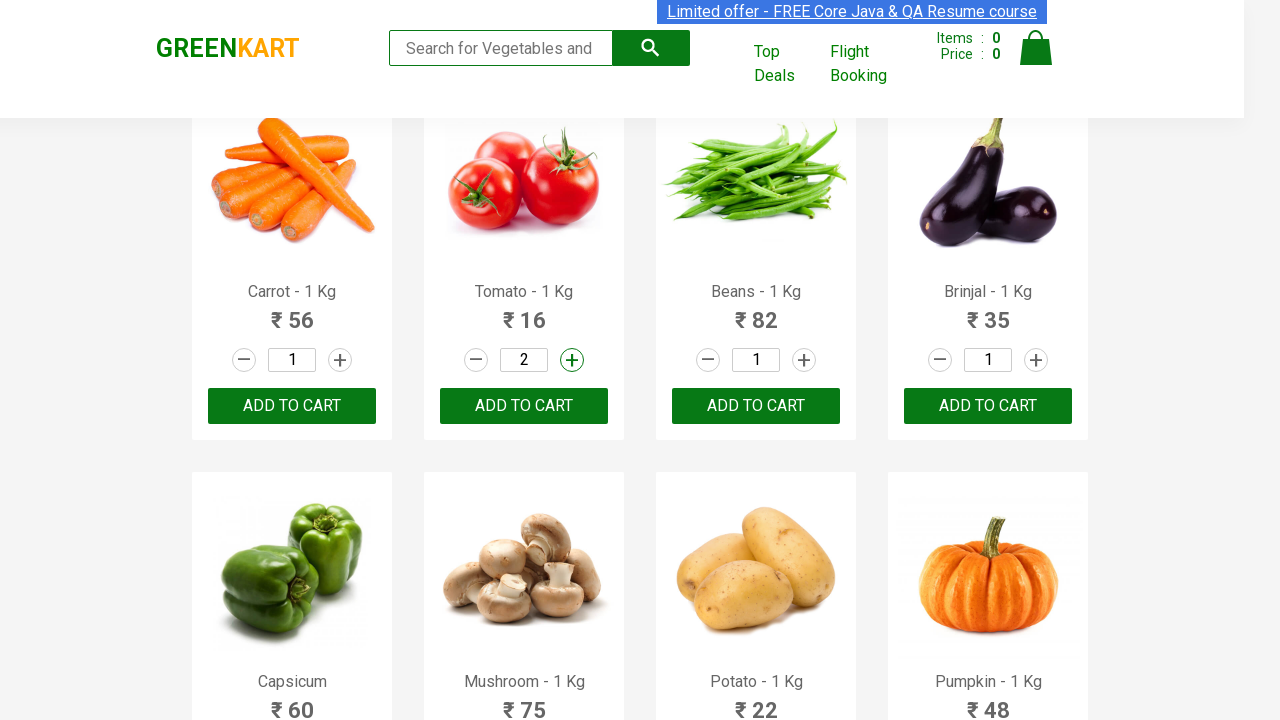

Added first item to cart at (524, 406) on div.product-action >> nth=5
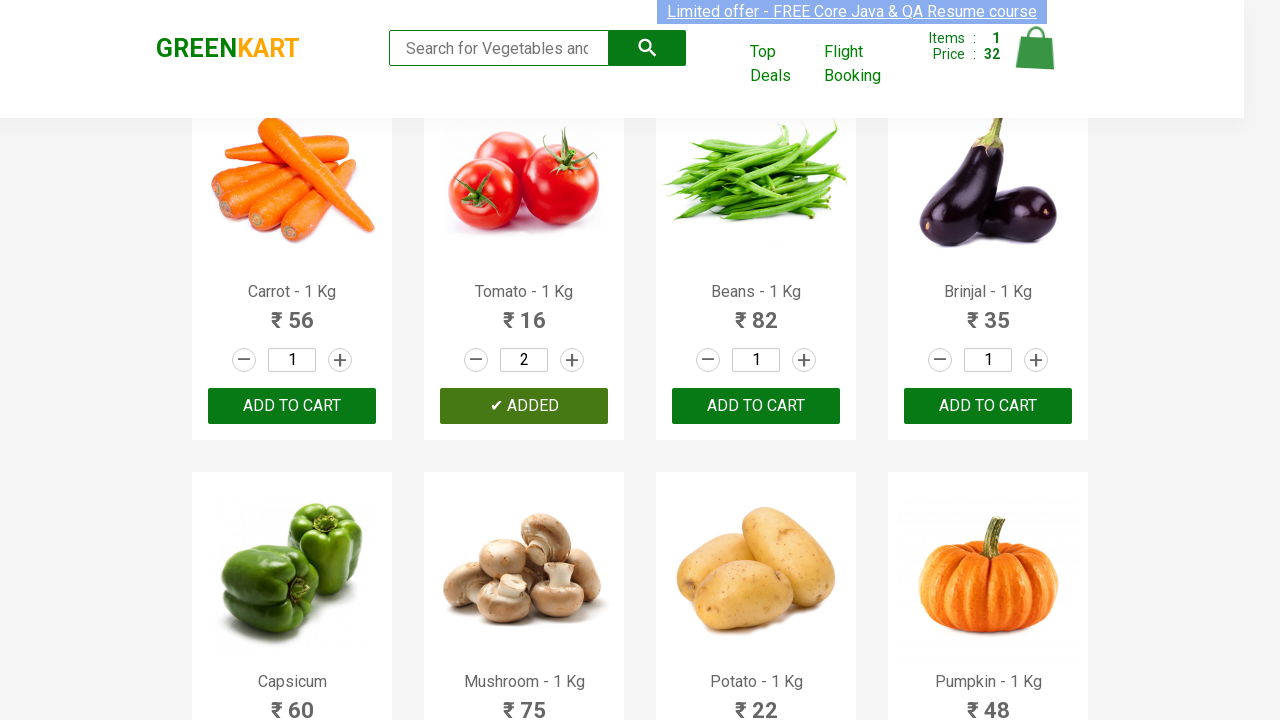

Clicked increment button for second item (first increment) at (804, 360) on a.increment >> nth=6
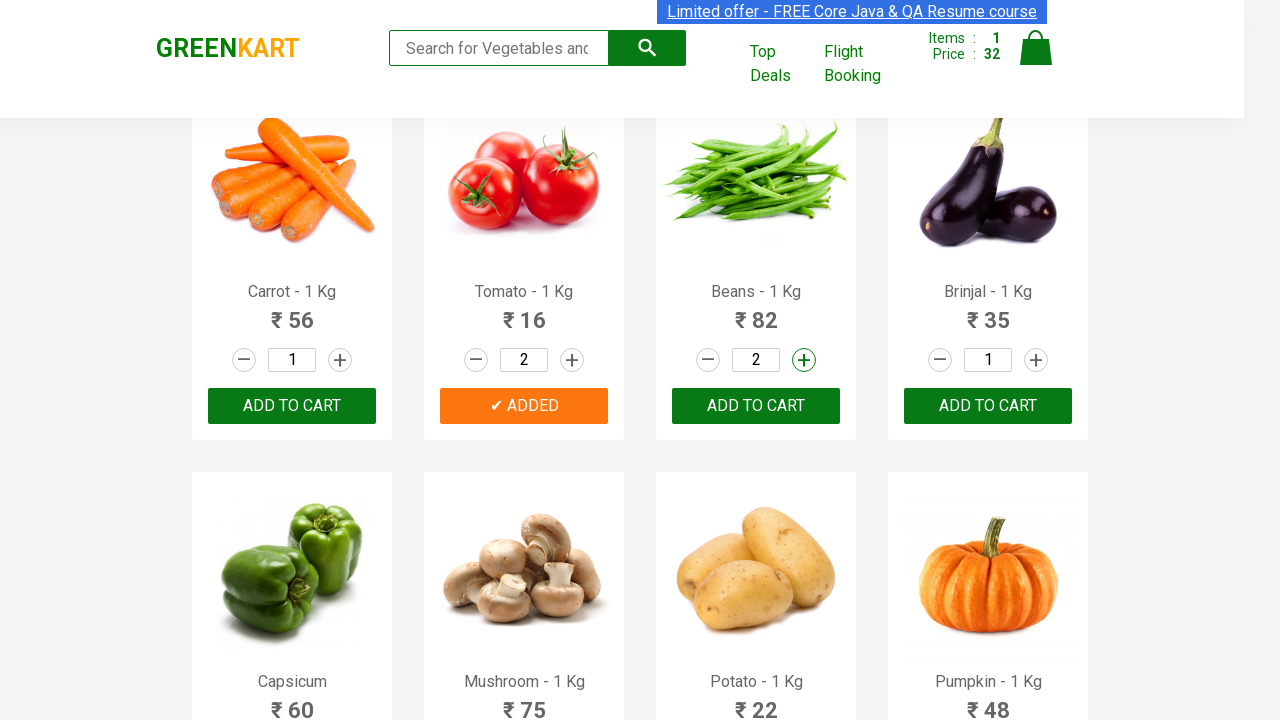

Clicked increment button for second item (second increment) at (804, 360) on a.increment >> nth=6
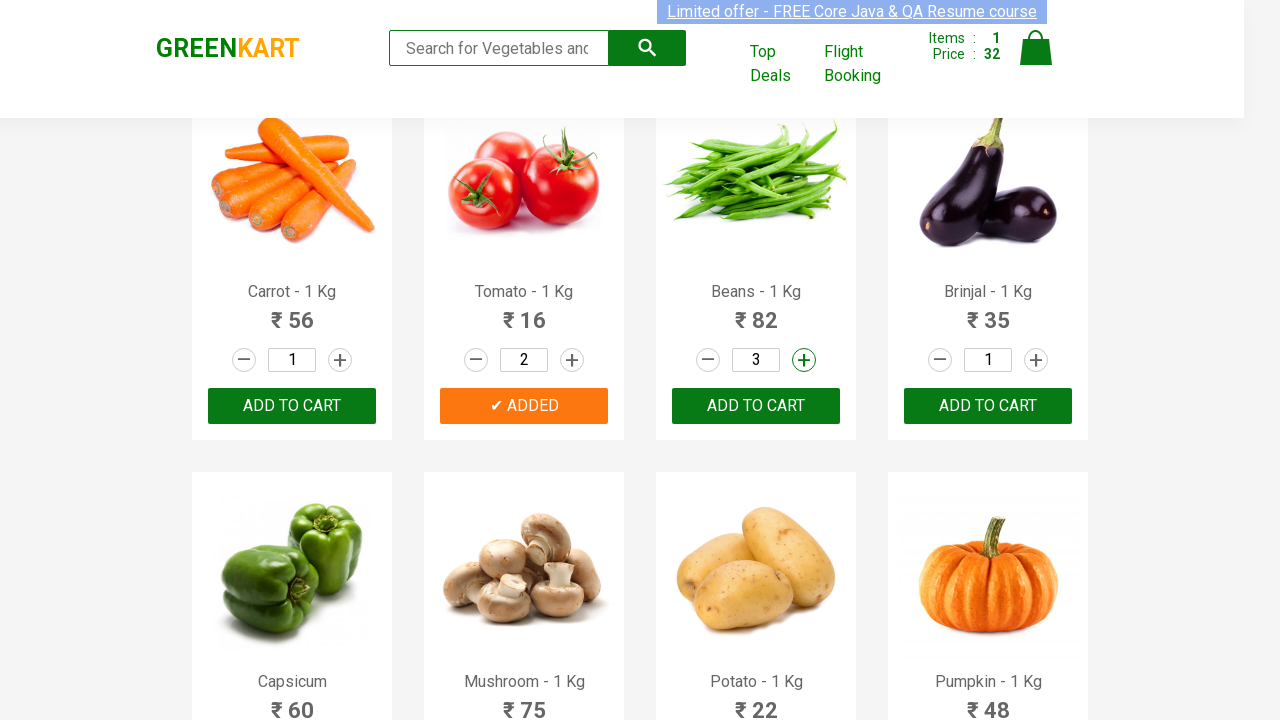

Added second item with quantity 3 to cart at (756, 406) on div.product-action >> nth=6
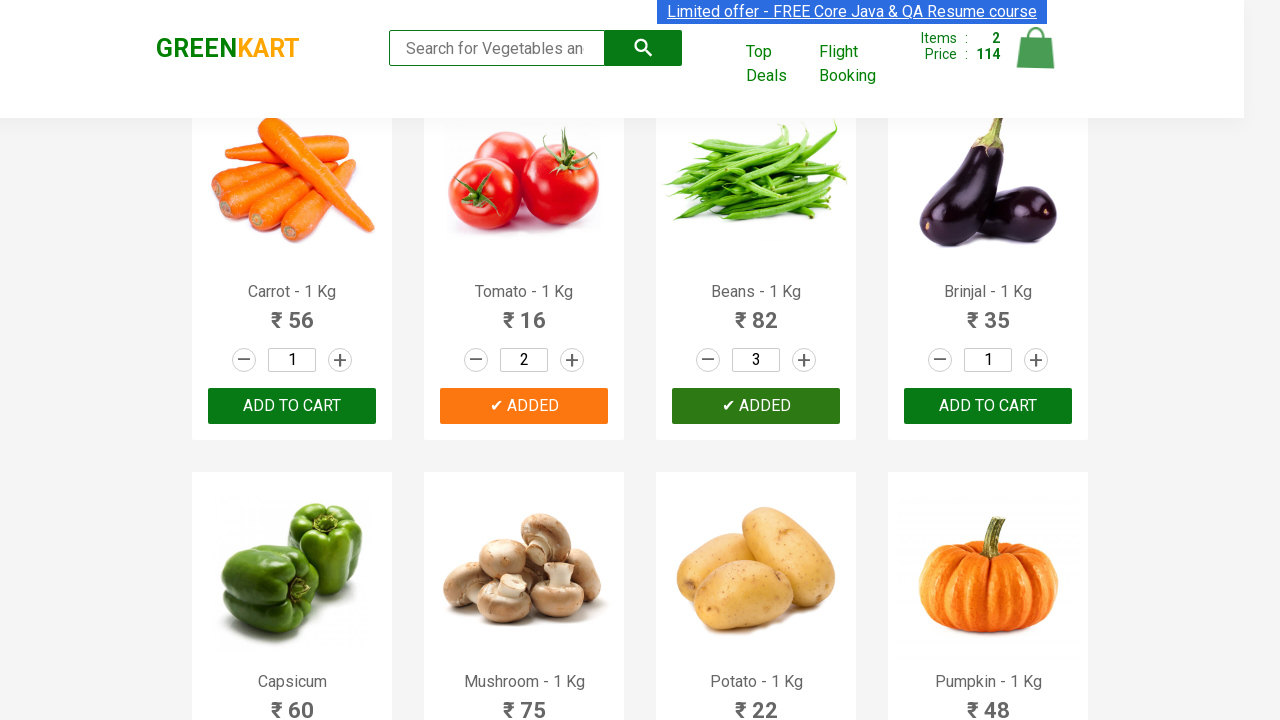

Retrieved cart count from cart info
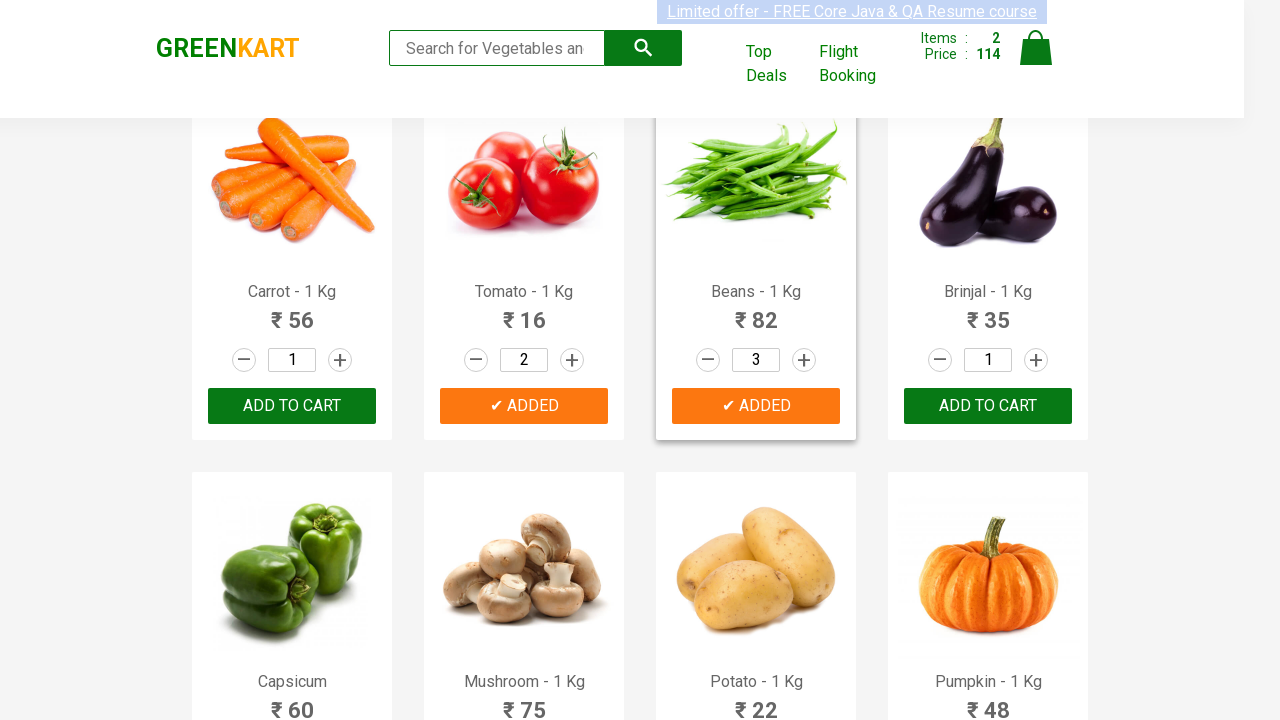

Verified cart contains 2 items
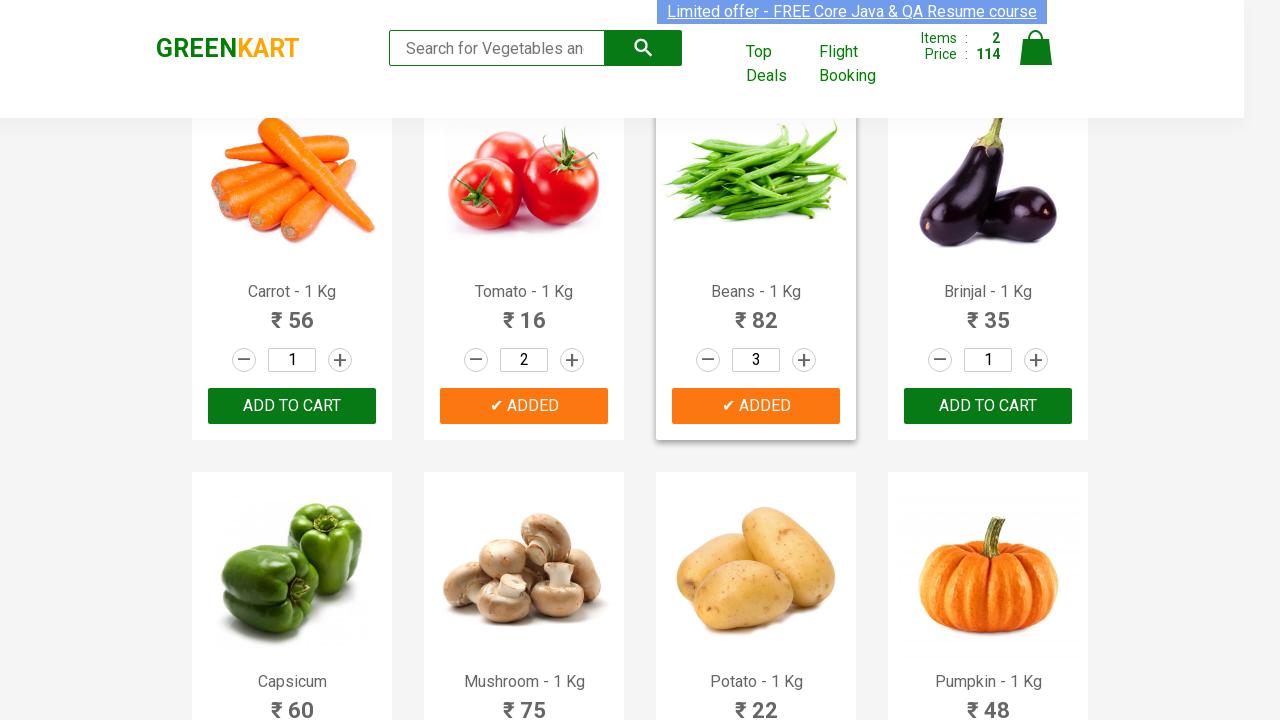

Clicked increment button for third item (first increment) at (572, 360) on a.increment >> nth=1
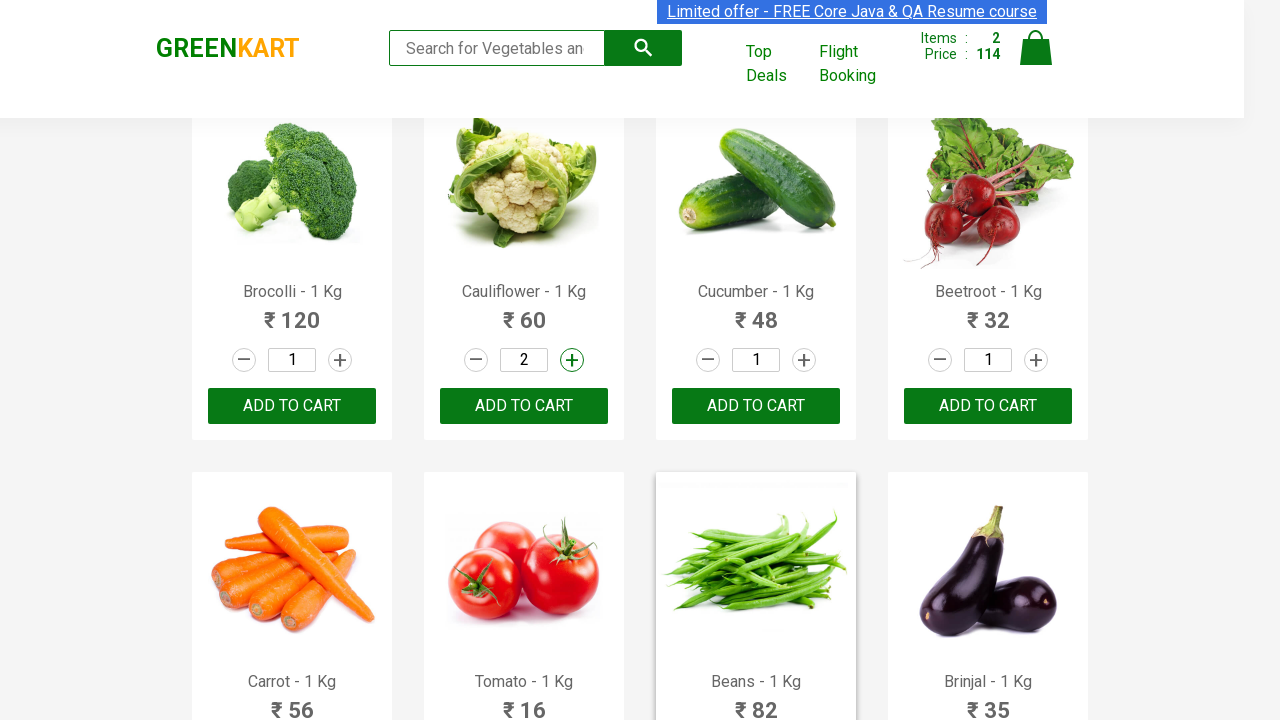

Clicked increment button for third item (second increment) at (572, 360) on a.increment >> nth=1
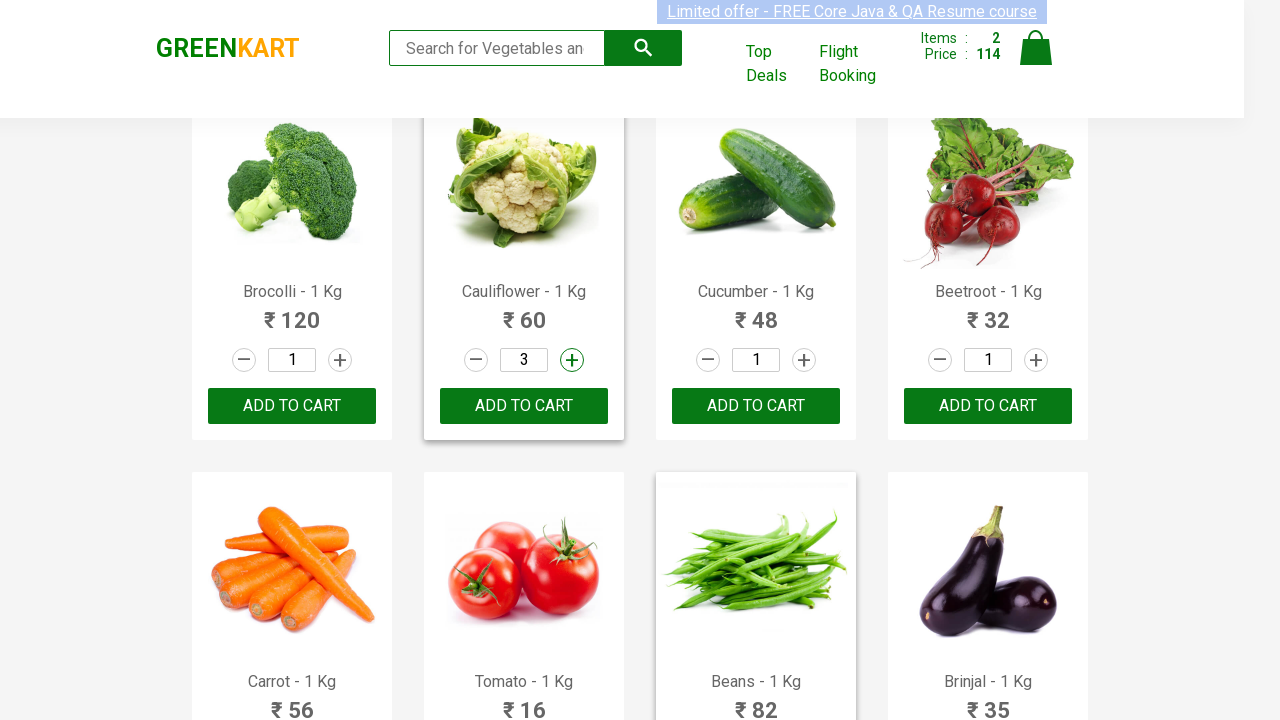

Clicked increment button for third item (third increment) at (572, 360) on a.increment >> nth=1
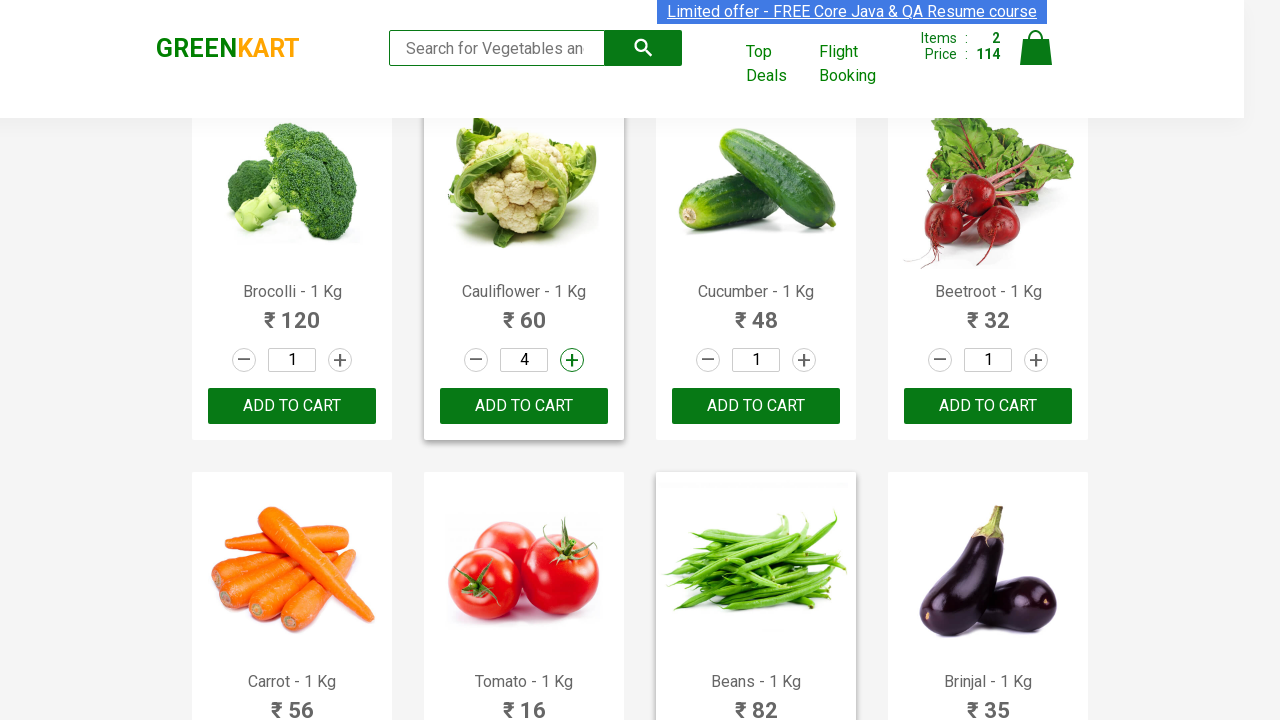

Retrieved quantity value from stepper input
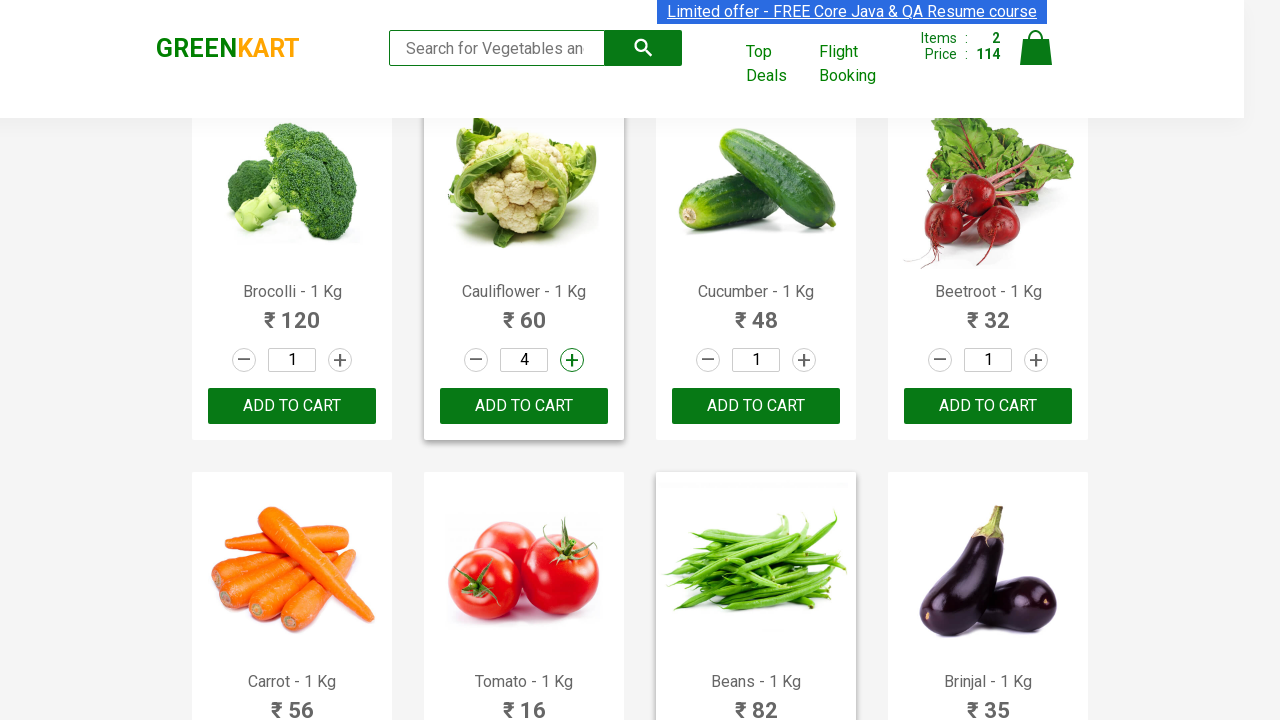

Verified third item quantity is 4
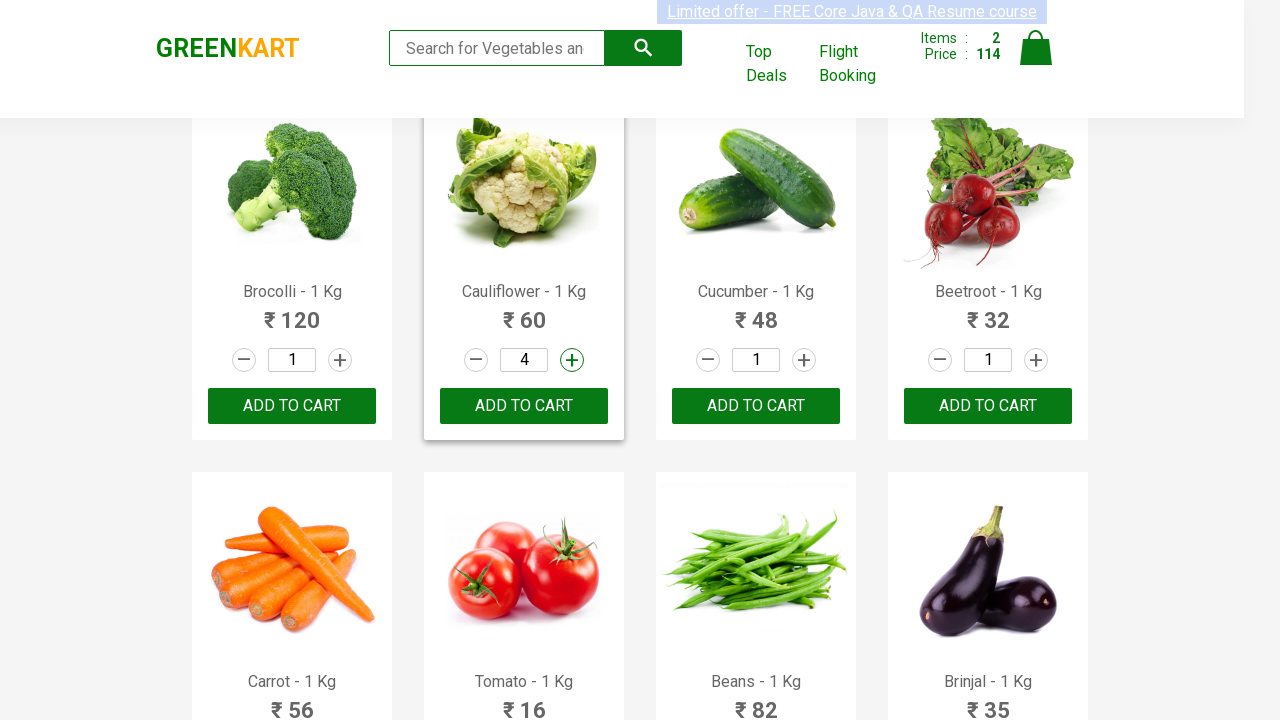

Clicked decrement button for third item at (476, 360) on a.decrement >> nth=1
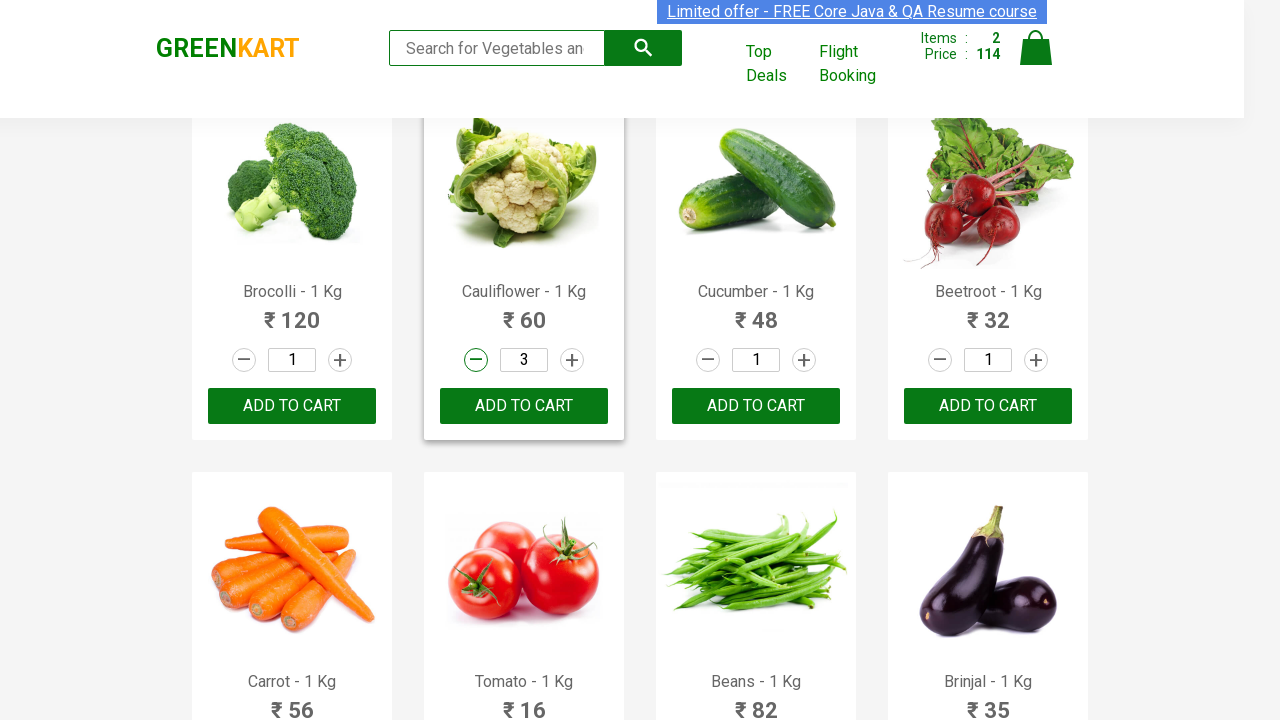

Added third item with quantity 3 to cart at (524, 406) on div.product-action >> nth=1
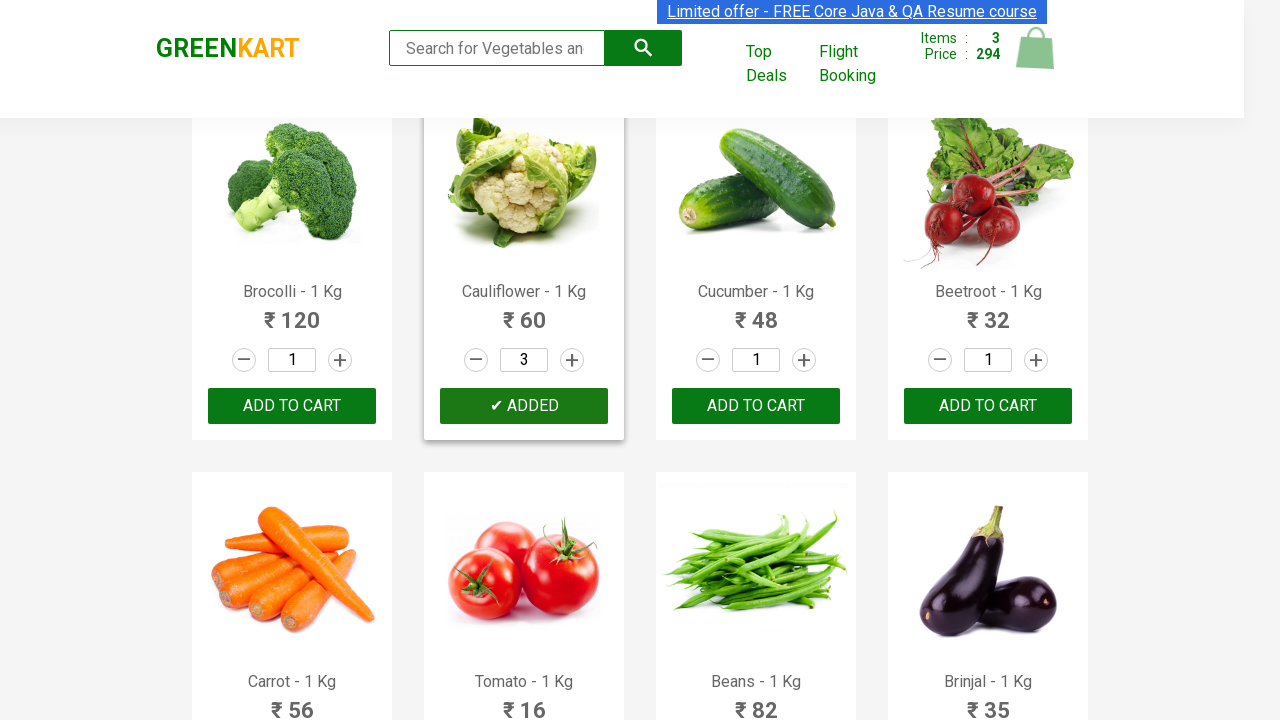

Clicked increment button for fourth item (first increment) at (804, 360) on a.increment >> nth=6
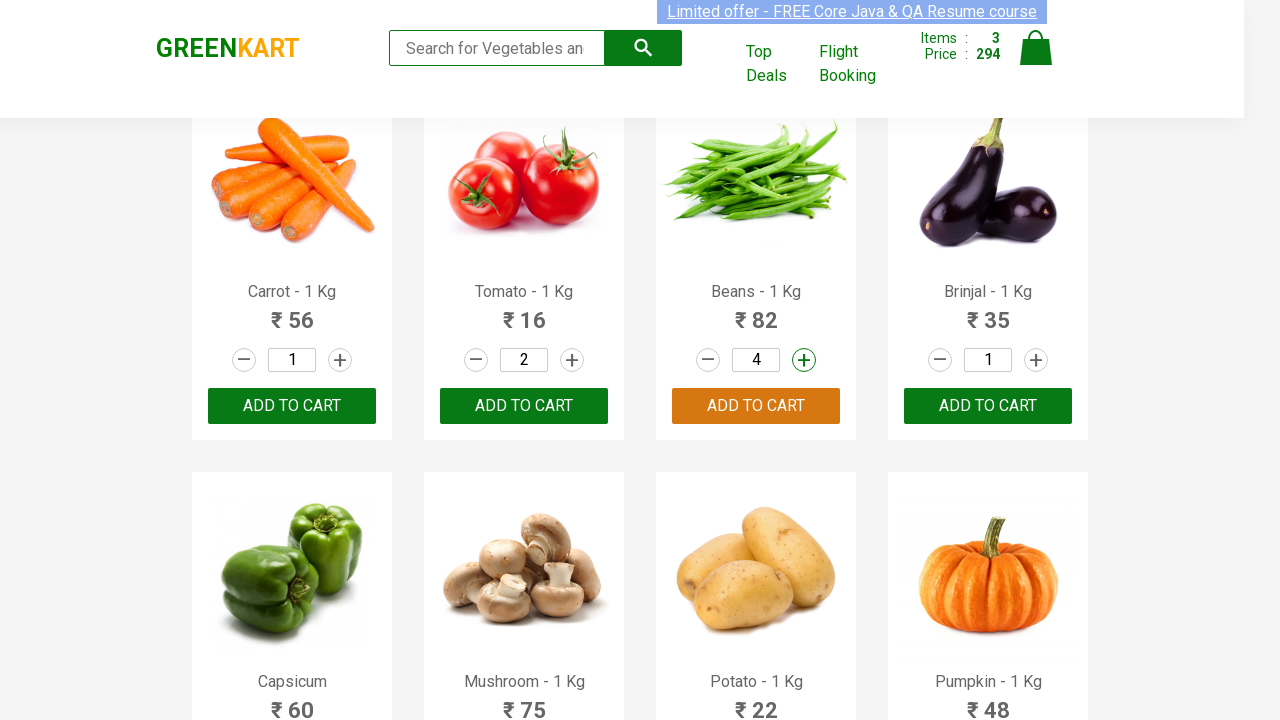

Clicked increment button for fourth item (second increment) at (804, 360) on a.increment >> nth=6
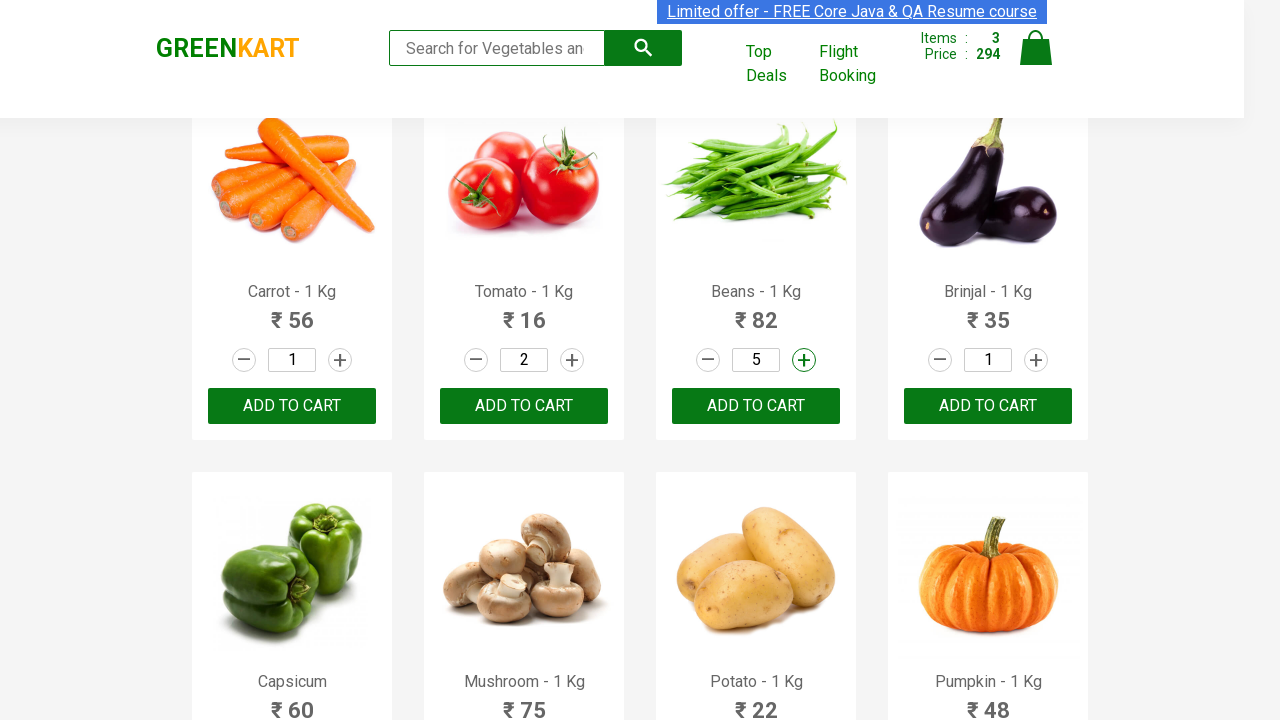

Added fourth item with quantity 2 to cart at (756, 406) on div.product-action >> nth=6
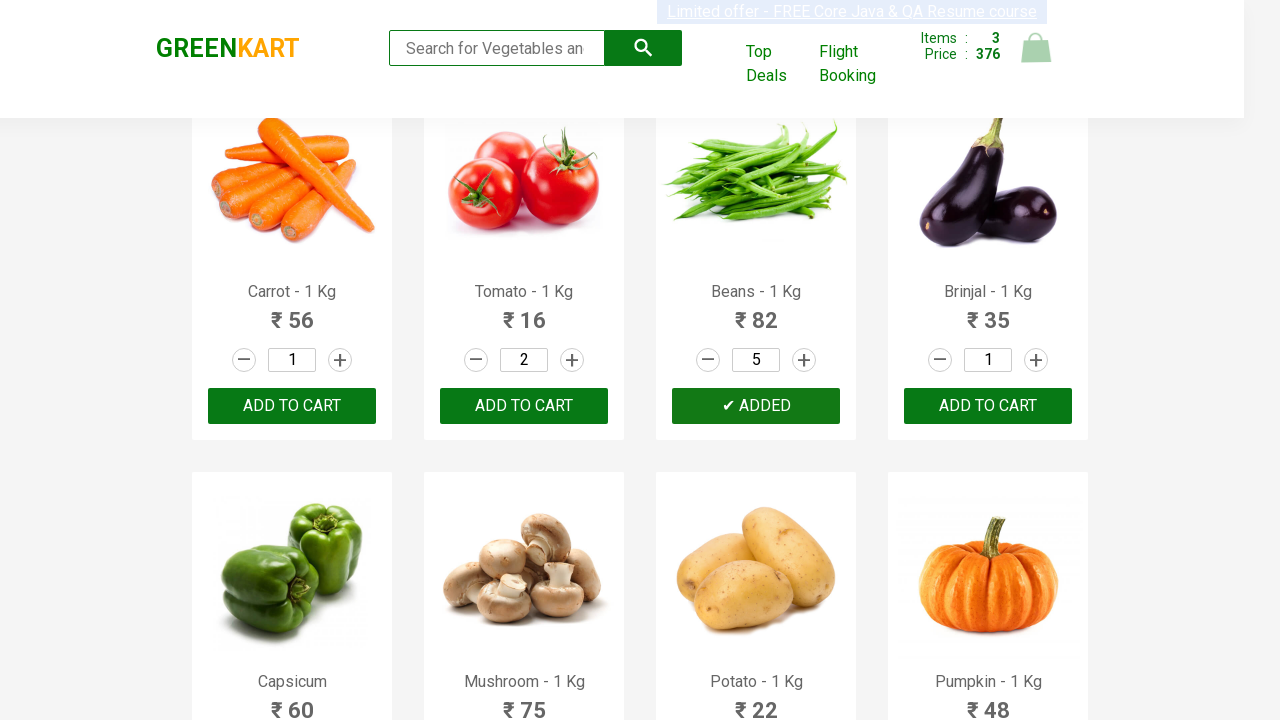

Retrieved final cart count from cart info
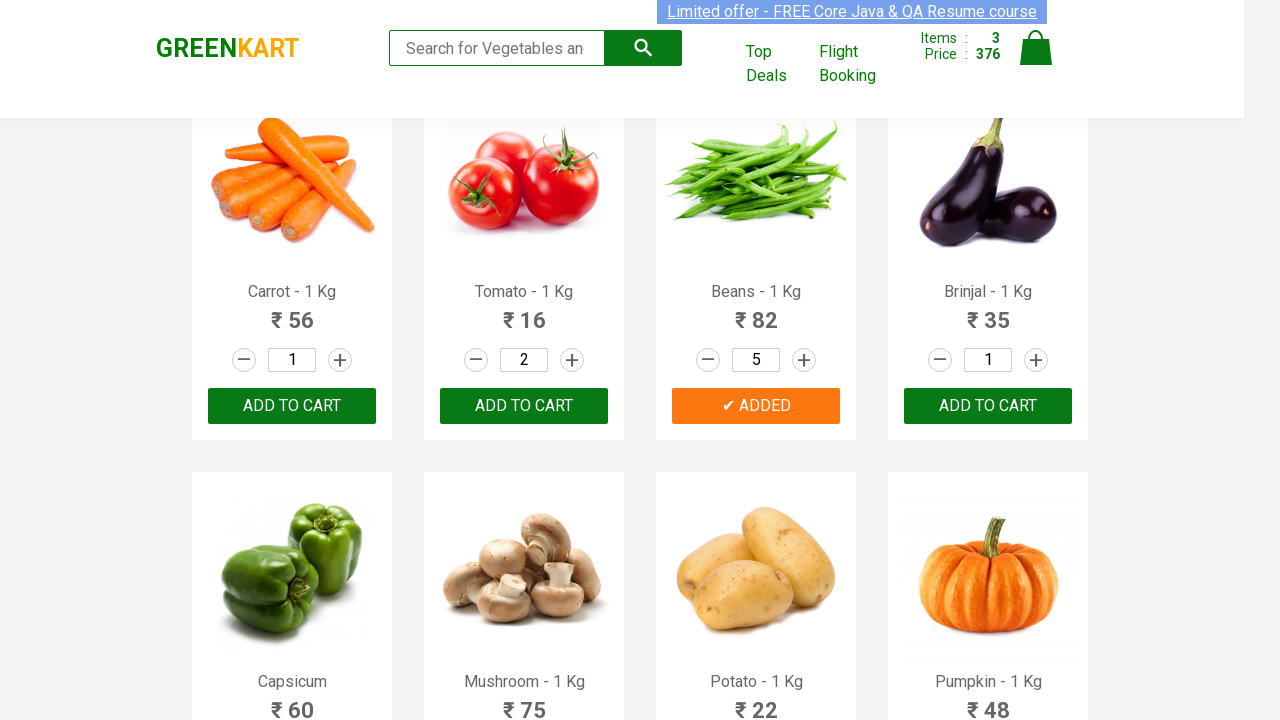

Verified final cart contains 3 items - test passed
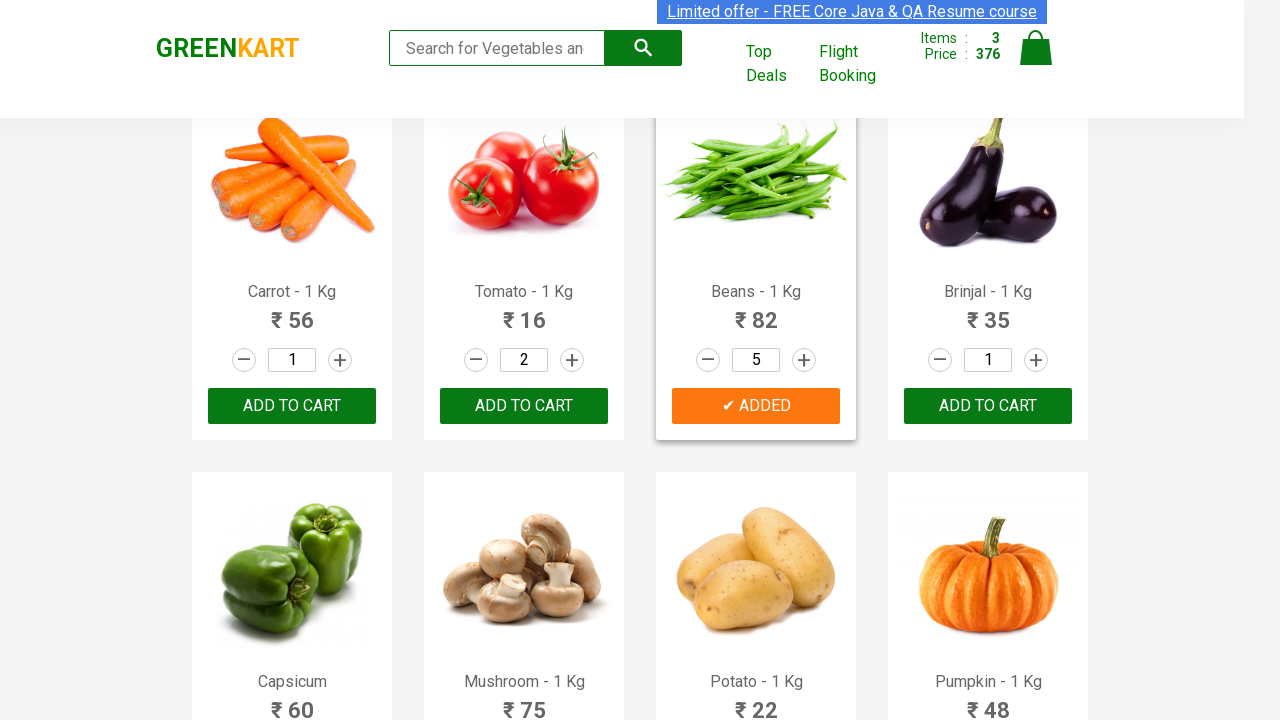

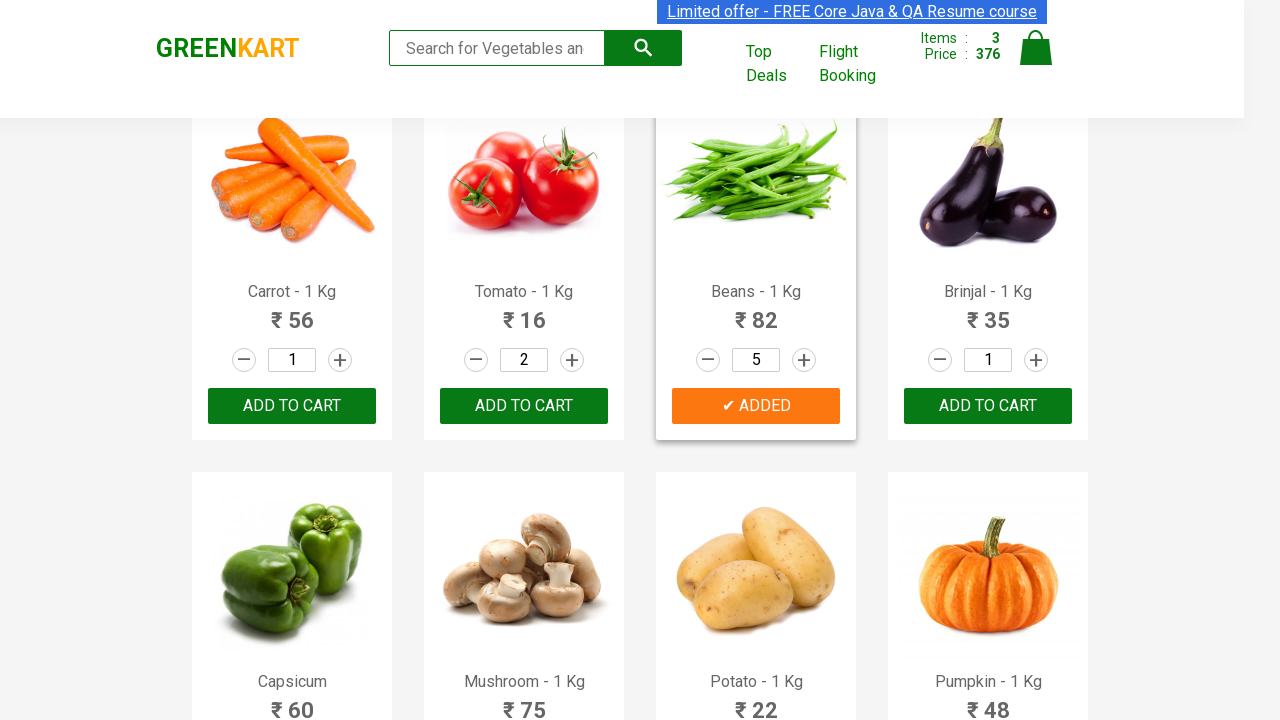